Tests page scrolling functionality by scrolling down 500 pixels and then scrolling back up 500 pixels on the Selenium website

Starting URL: https://www.selenium.dev/

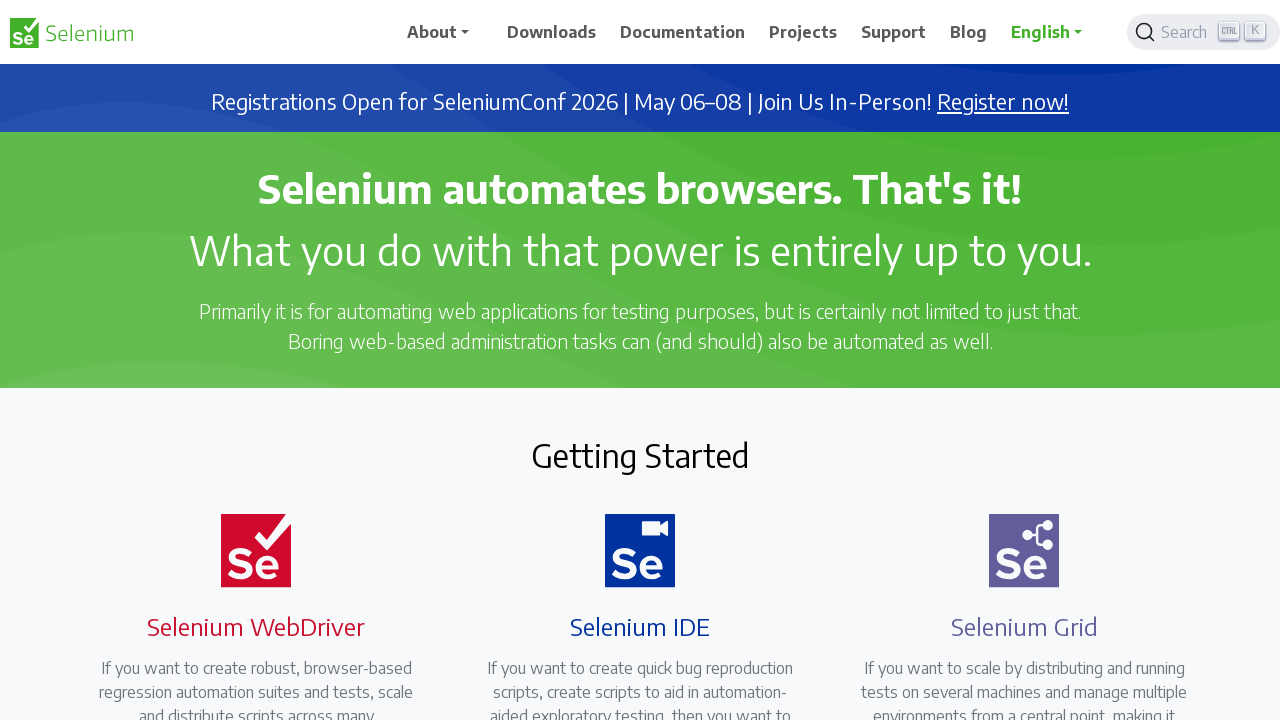

Scrolled down 500 pixels on the Selenium website
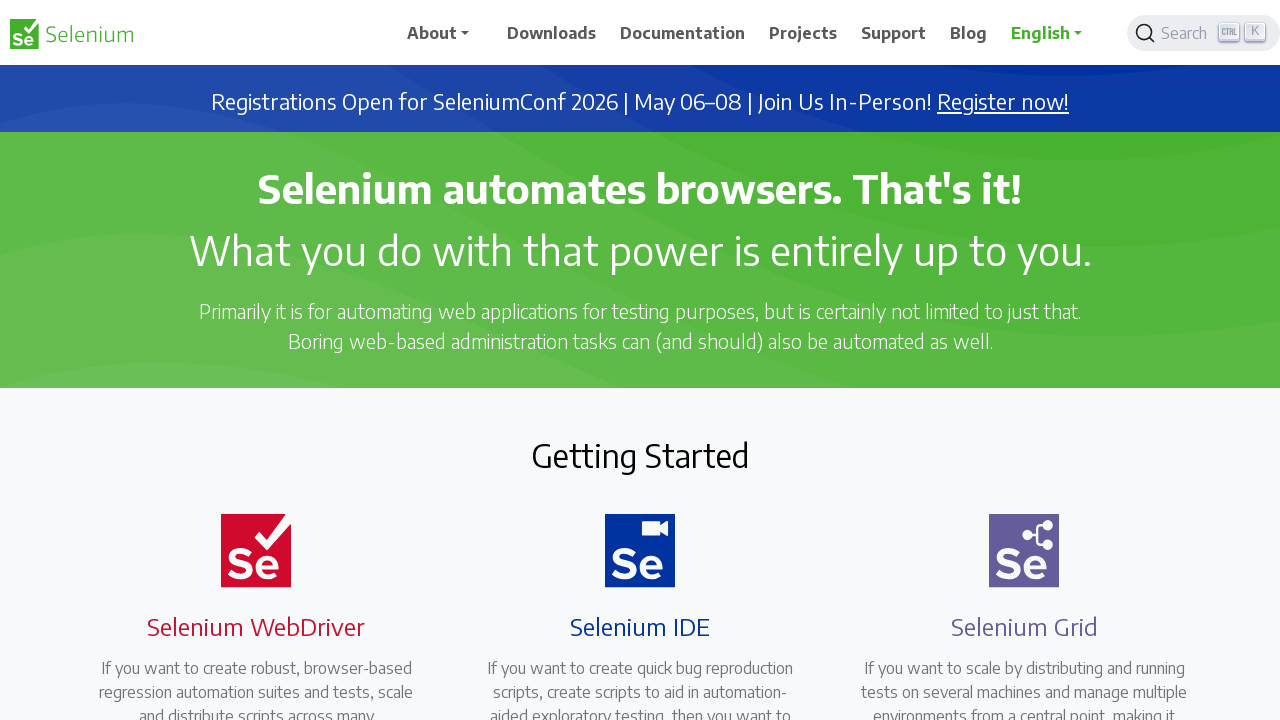

Waited 2 seconds to observe the scroll
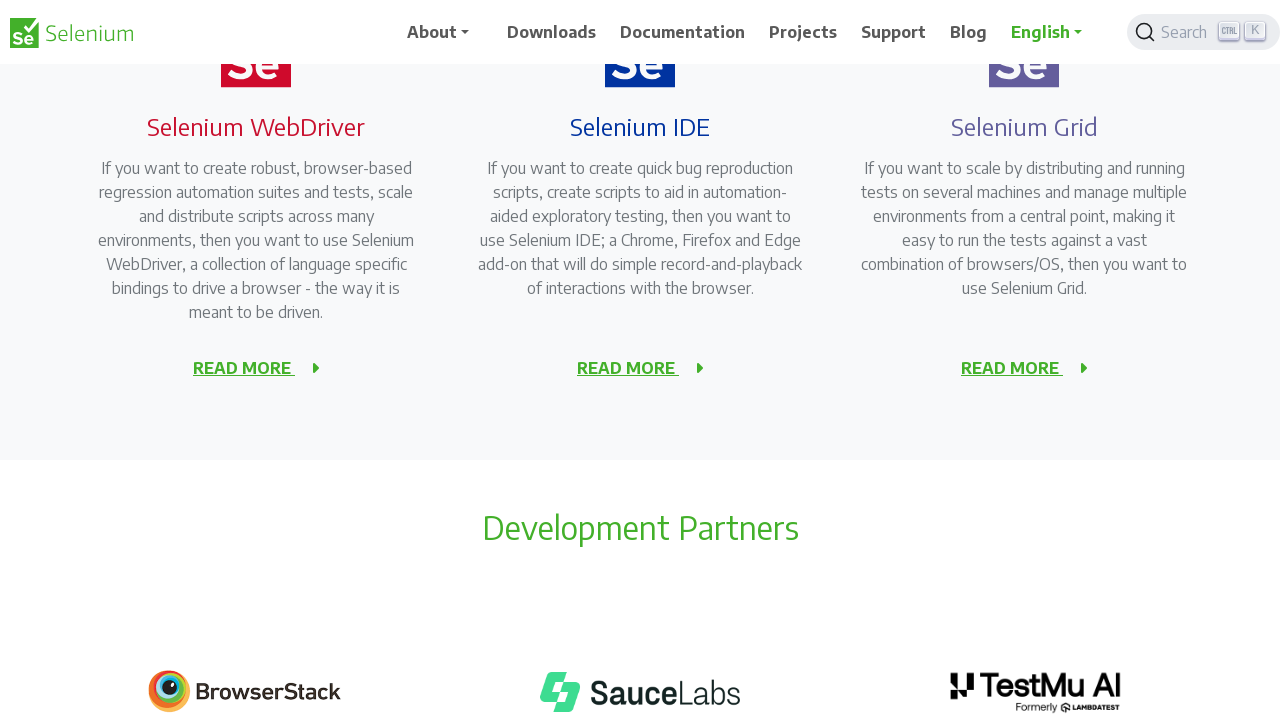

Scrolled back up 500 pixels to return to original position
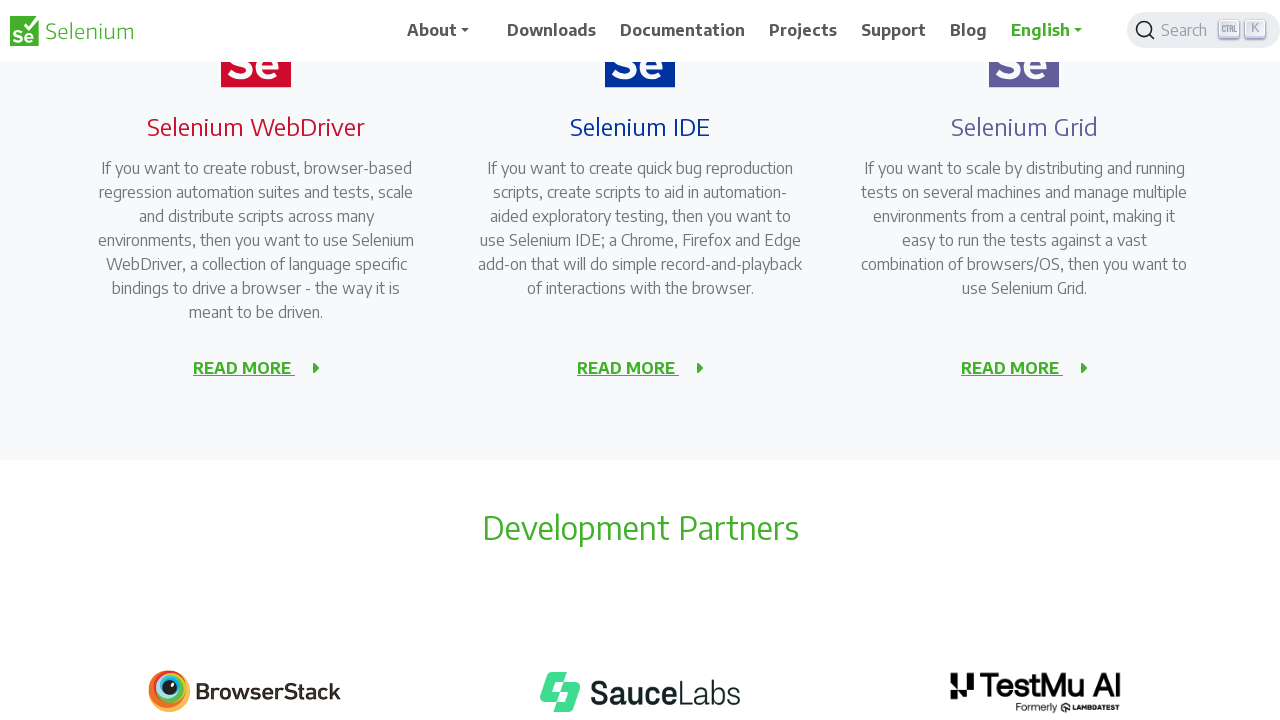

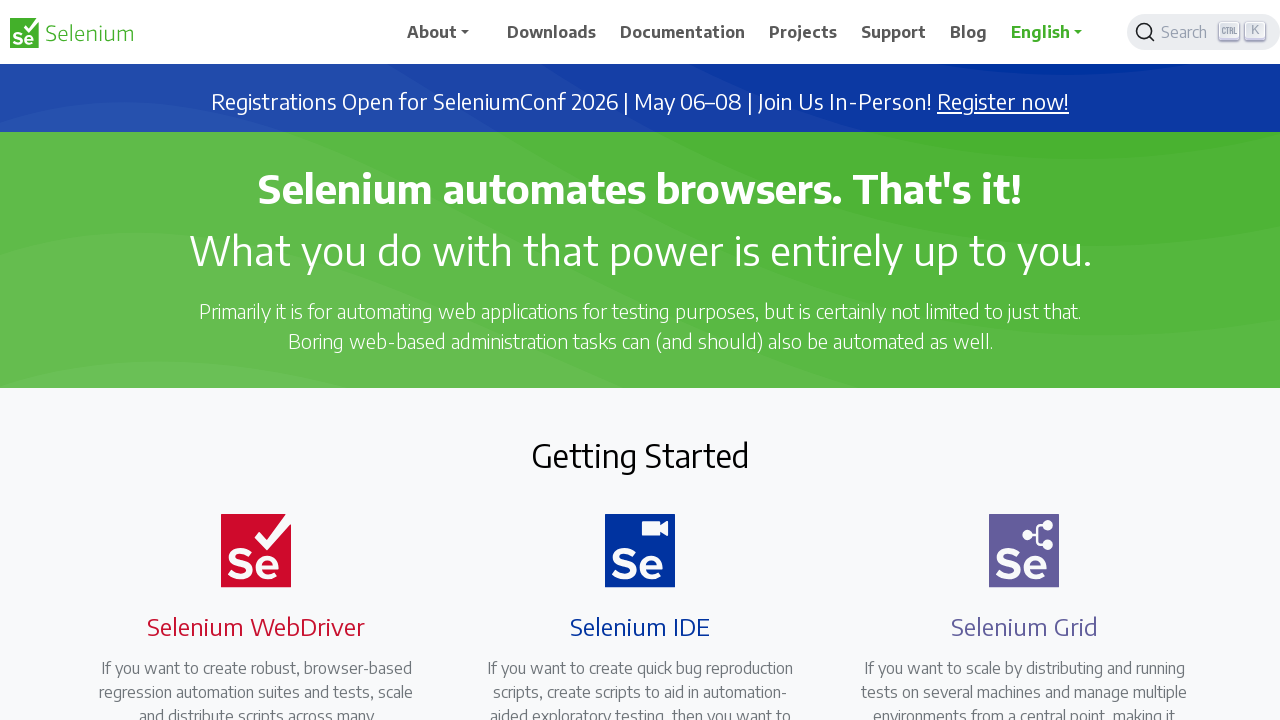